Tests checkbox functionality by clicking single checkbox, iterating through multiple checkboxes, and selecting a specific checkbox based on its value attribute

Starting URL: https://syntaxprojects.com/basic-checkbox-demo.php

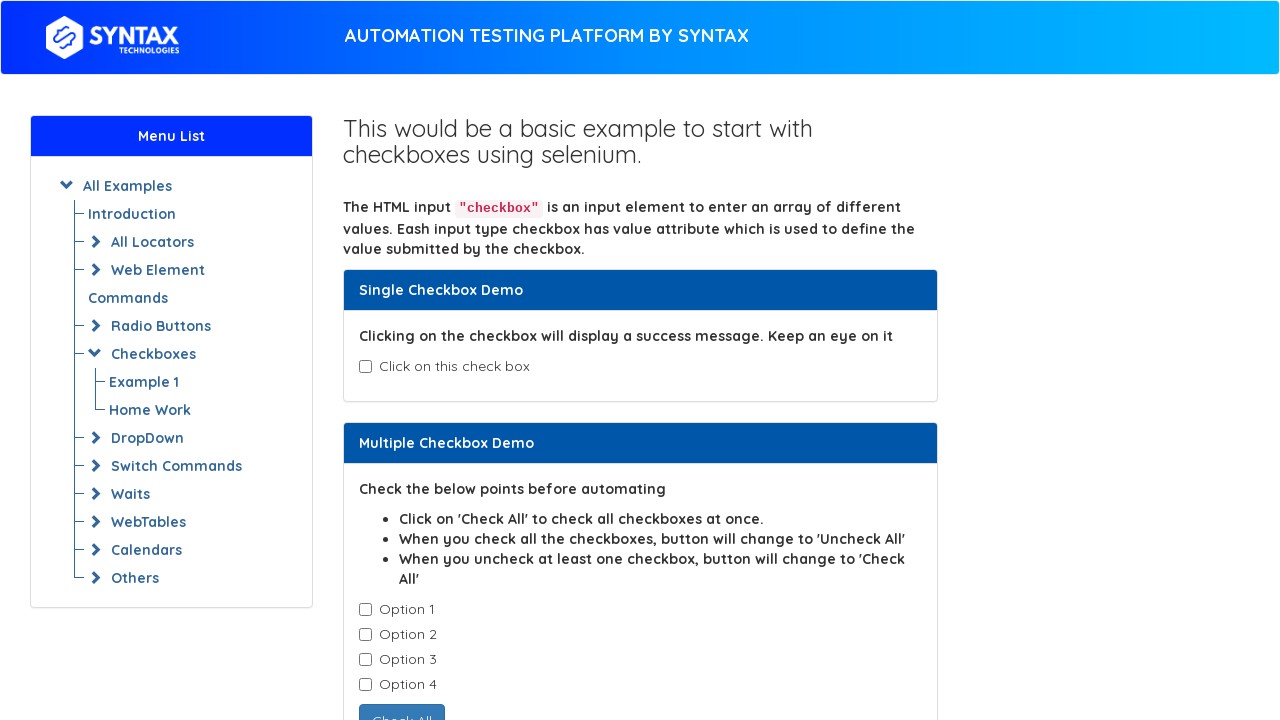

Clicked single checkbox with id 'isAgeSelected' to check it at (365, 367) on input#isAgeSelected
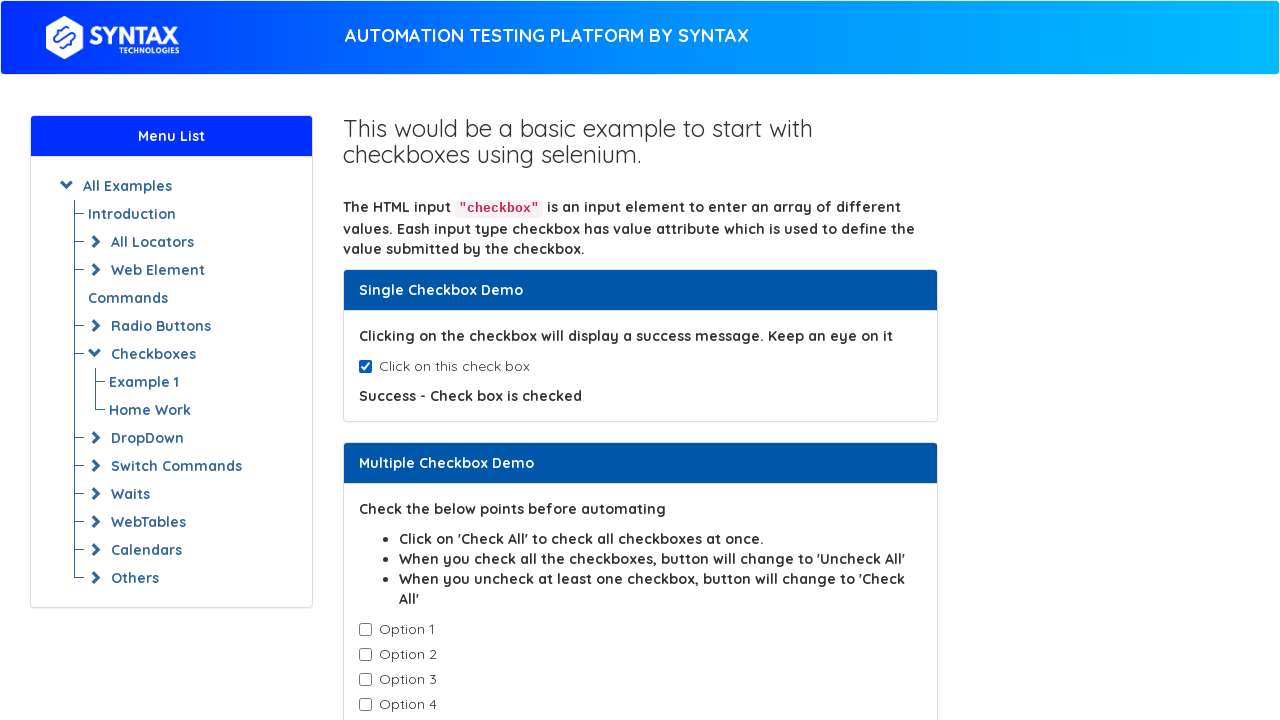

Waited 2 seconds
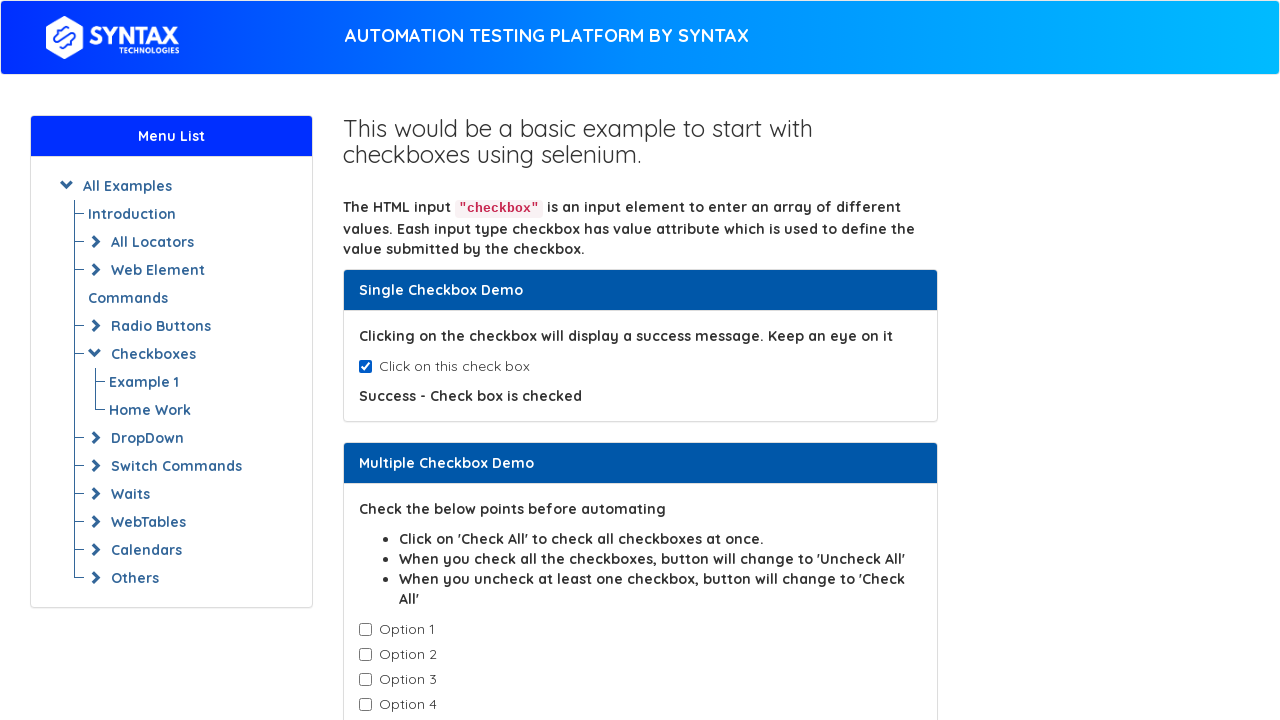

Clicked single checkbox with id 'isAgeSelected' to uncheck it at (365, 367) on input#isAgeSelected
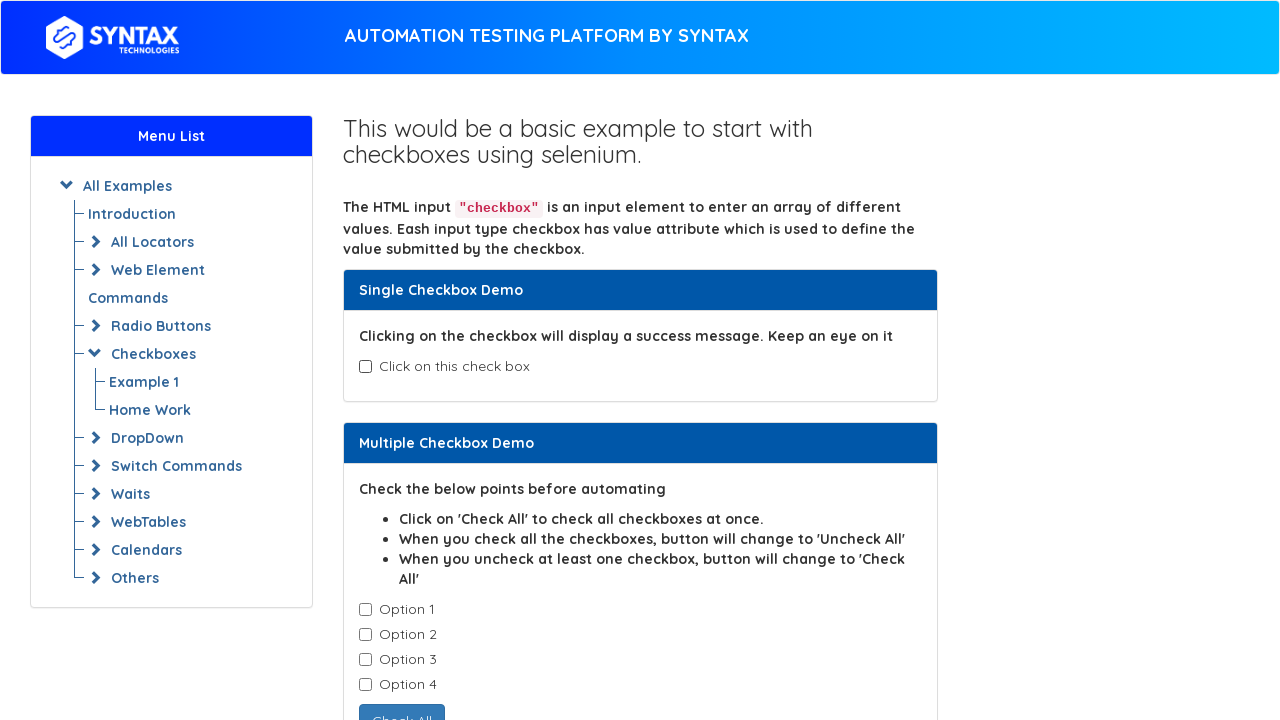

Retrieved all checkboxes with class 'cb1-element'
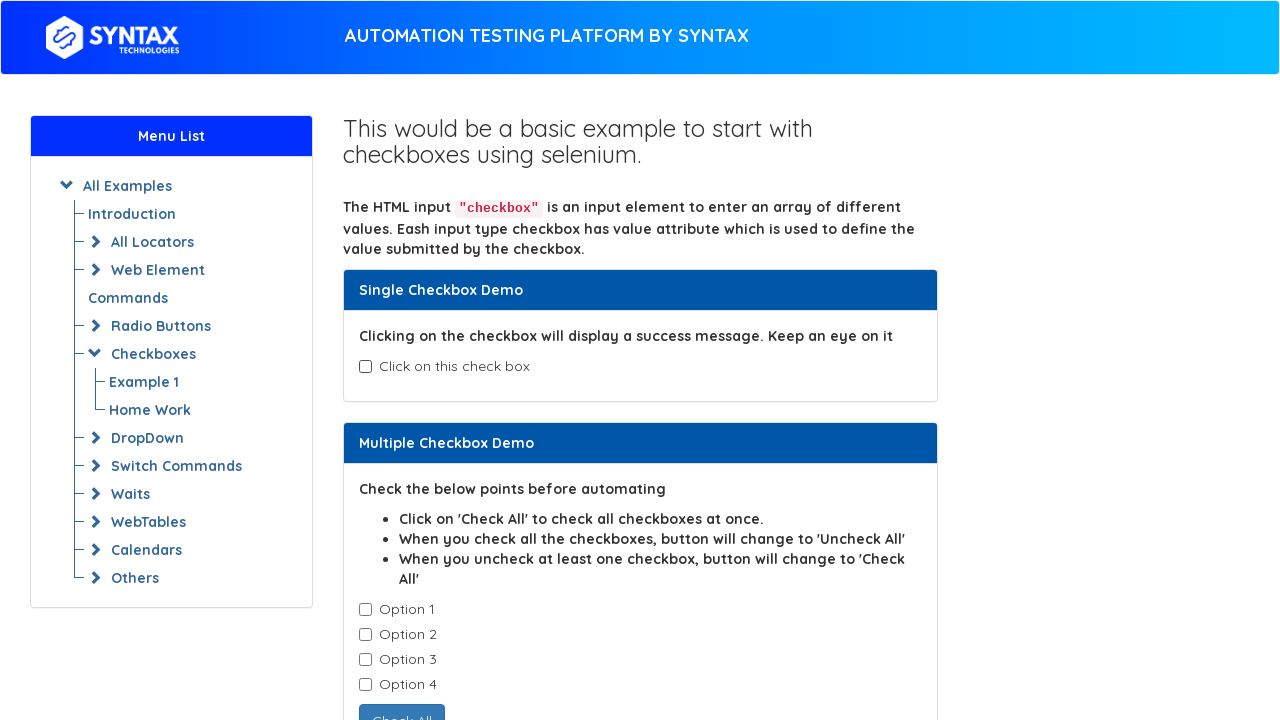

Clicked checkbox with value attribute 'Option-3' at (365, 660) on input.cb1-element >> nth=2
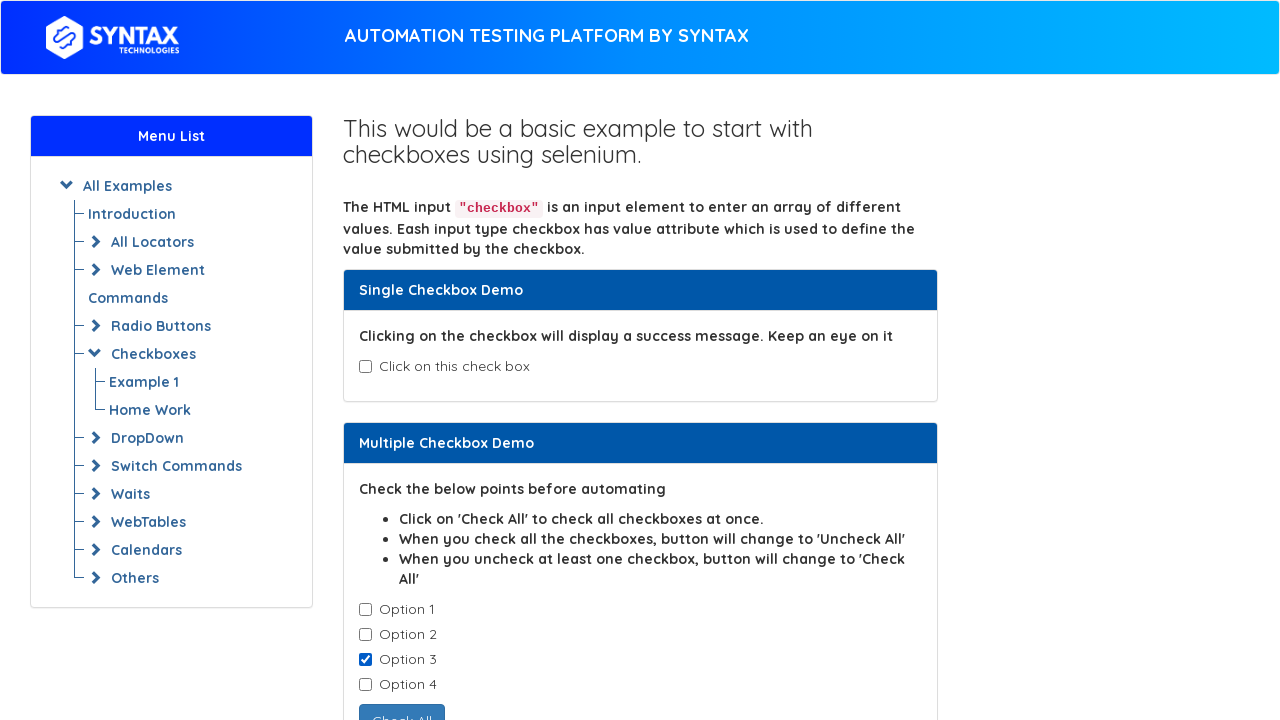

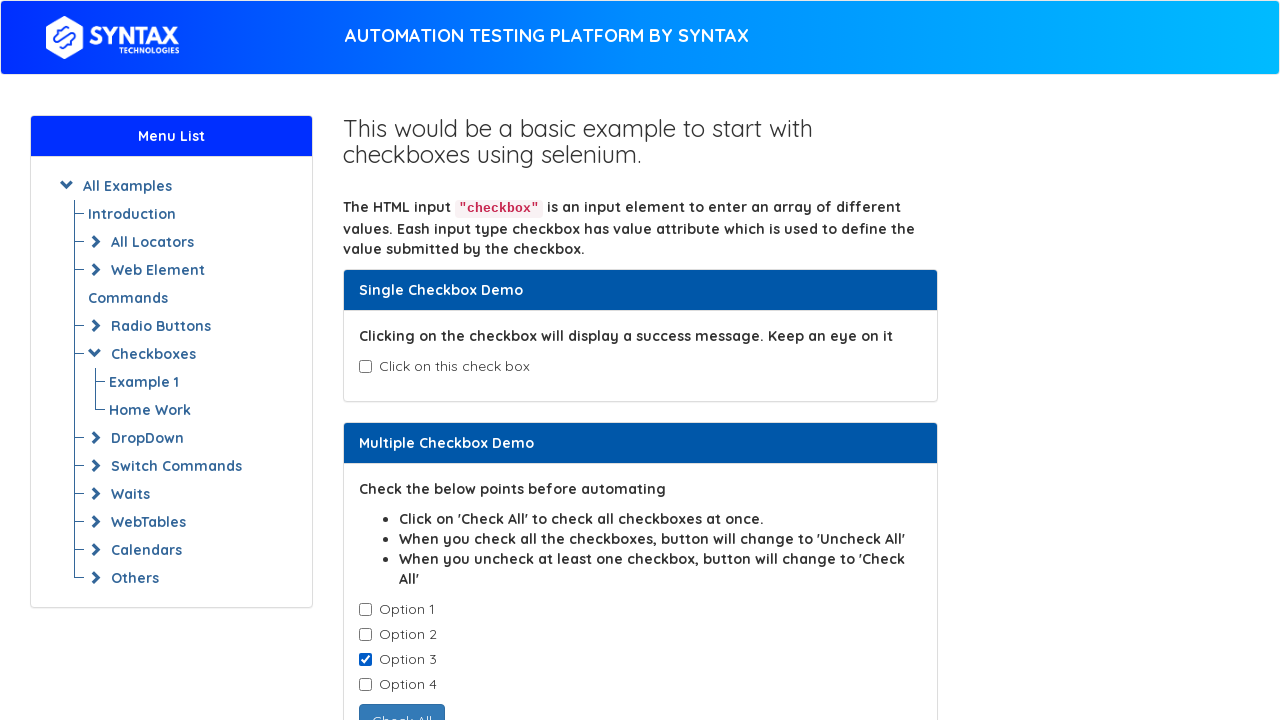